Tests drag and drop functionality by dragging an element from source to target within an iframe

Starting URL: https://jqueryui.com/droppable/

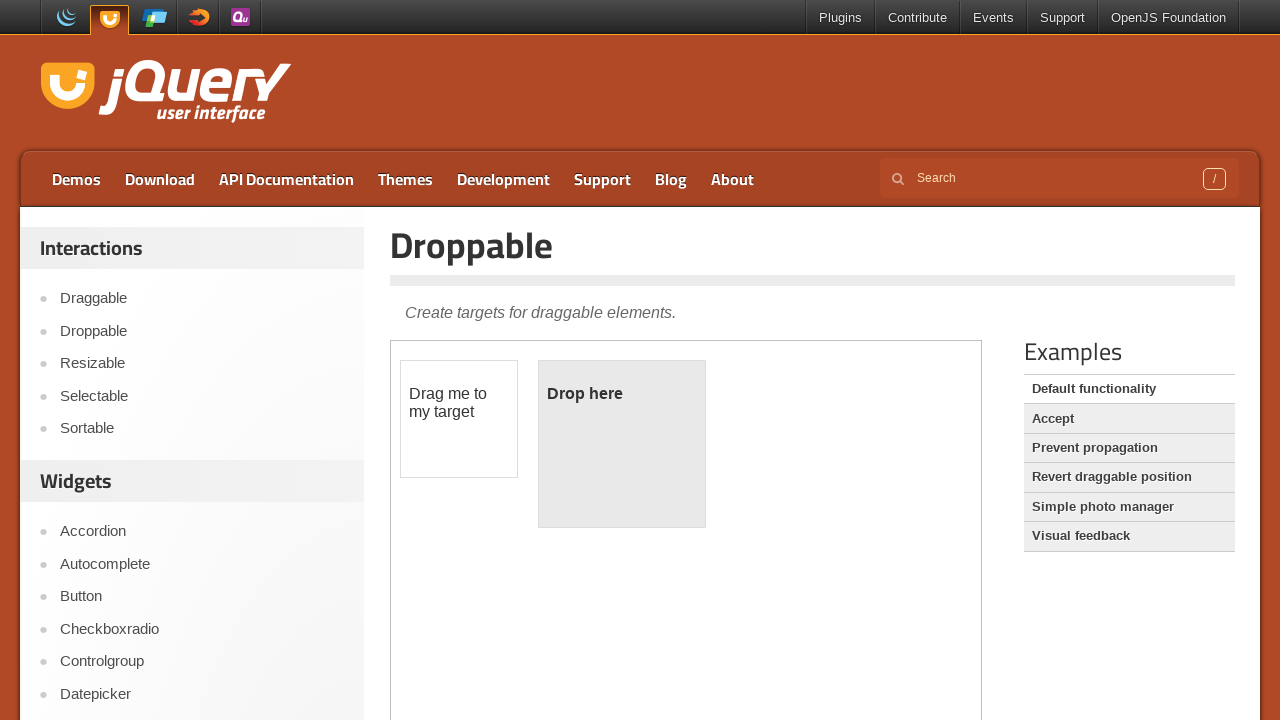

Navigated to jQuery UI droppable demo page
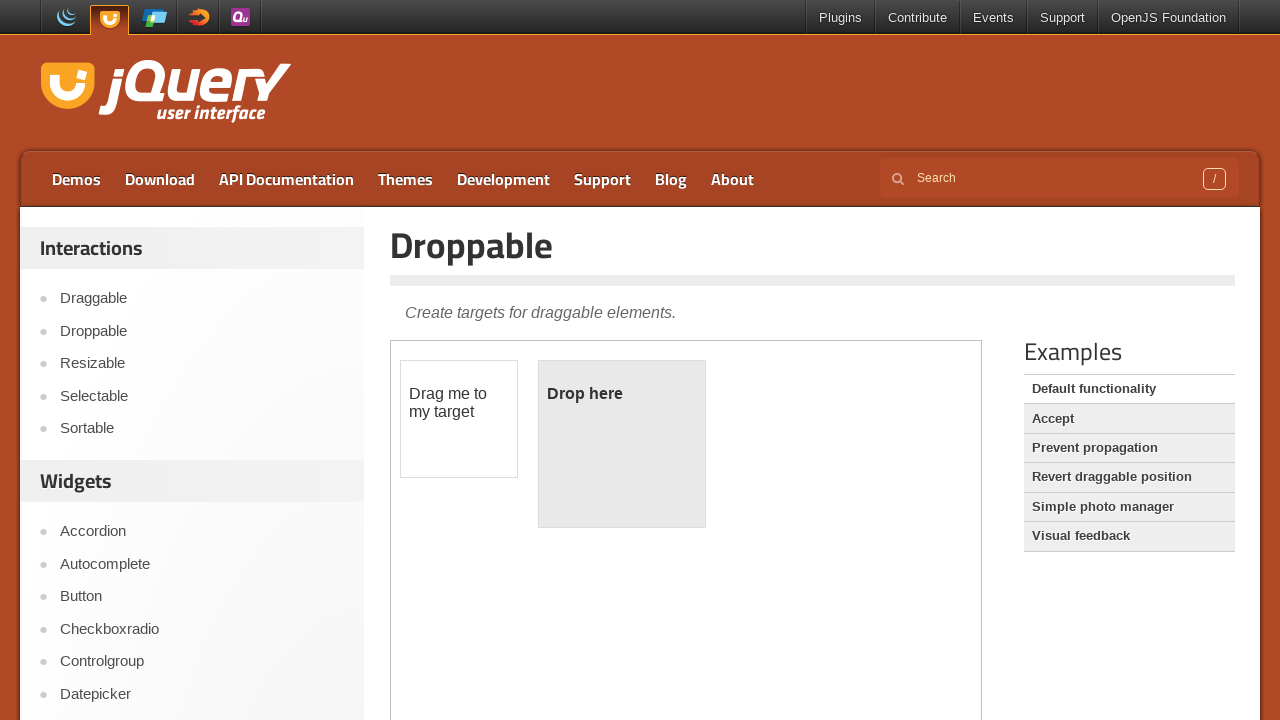

Located iframe containing drag and drop demo
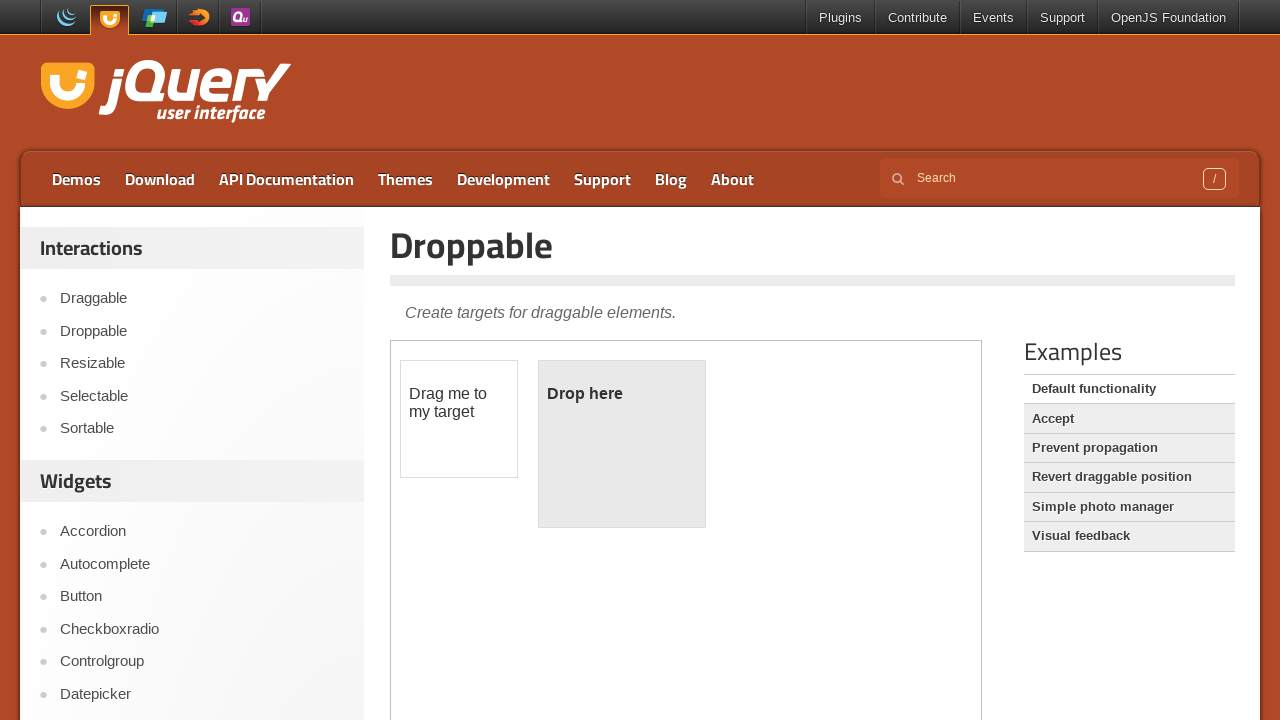

Located draggable element
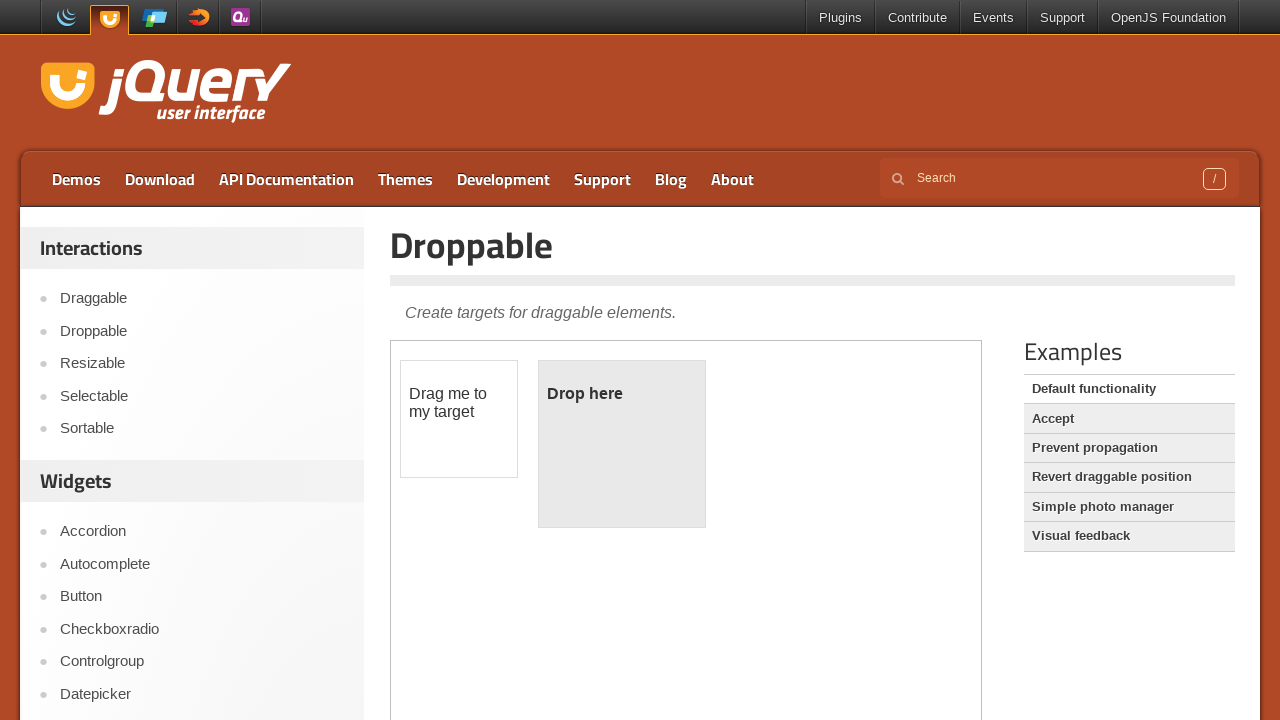

Located droppable target element
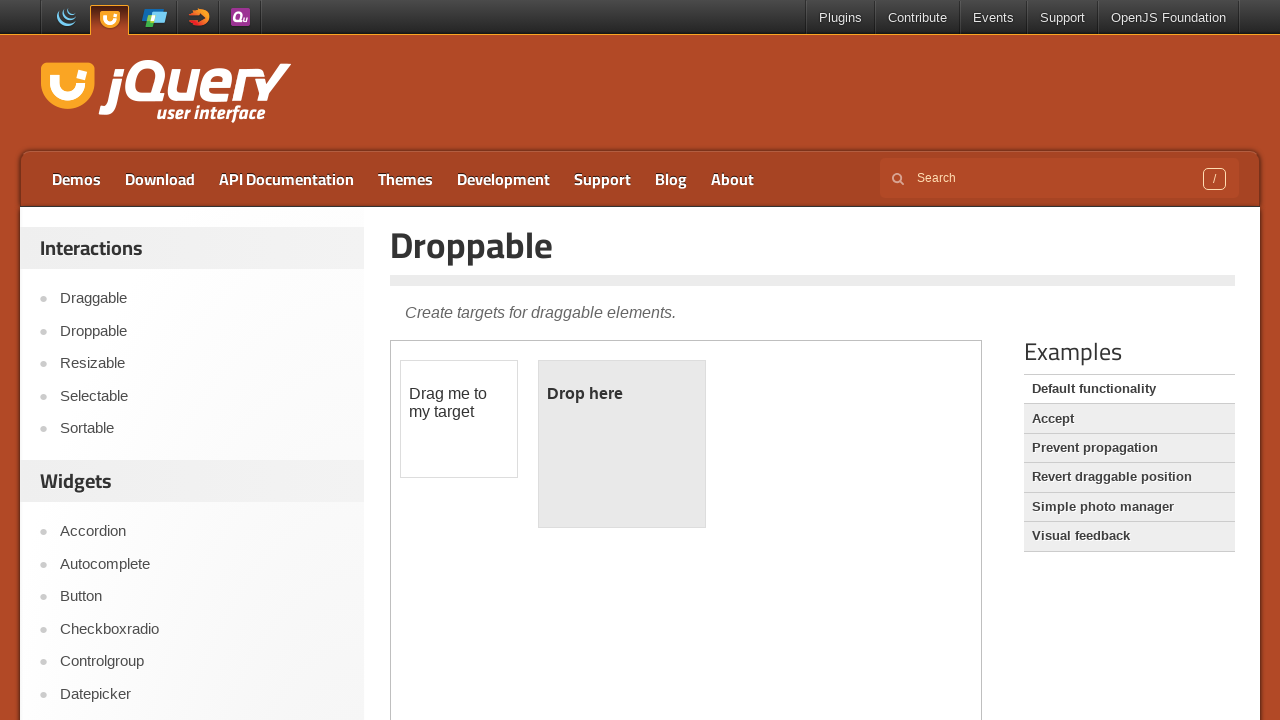

Dragged element from source to target at (622, 444)
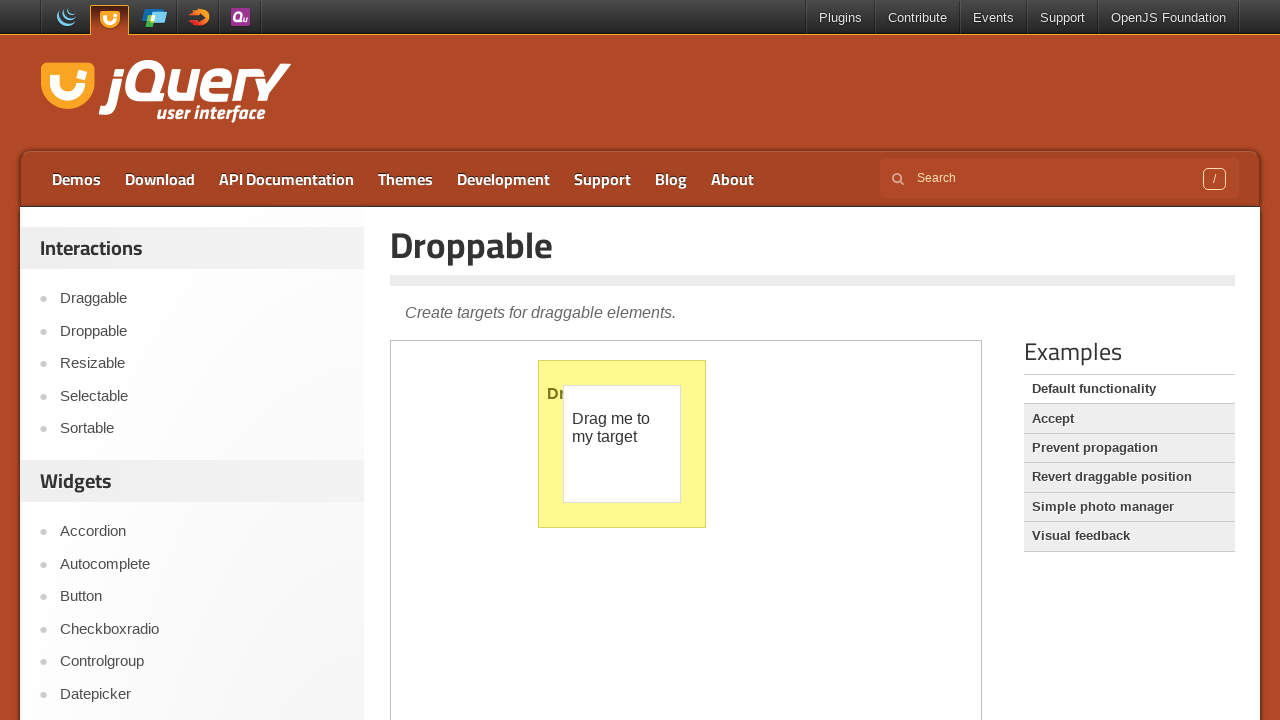

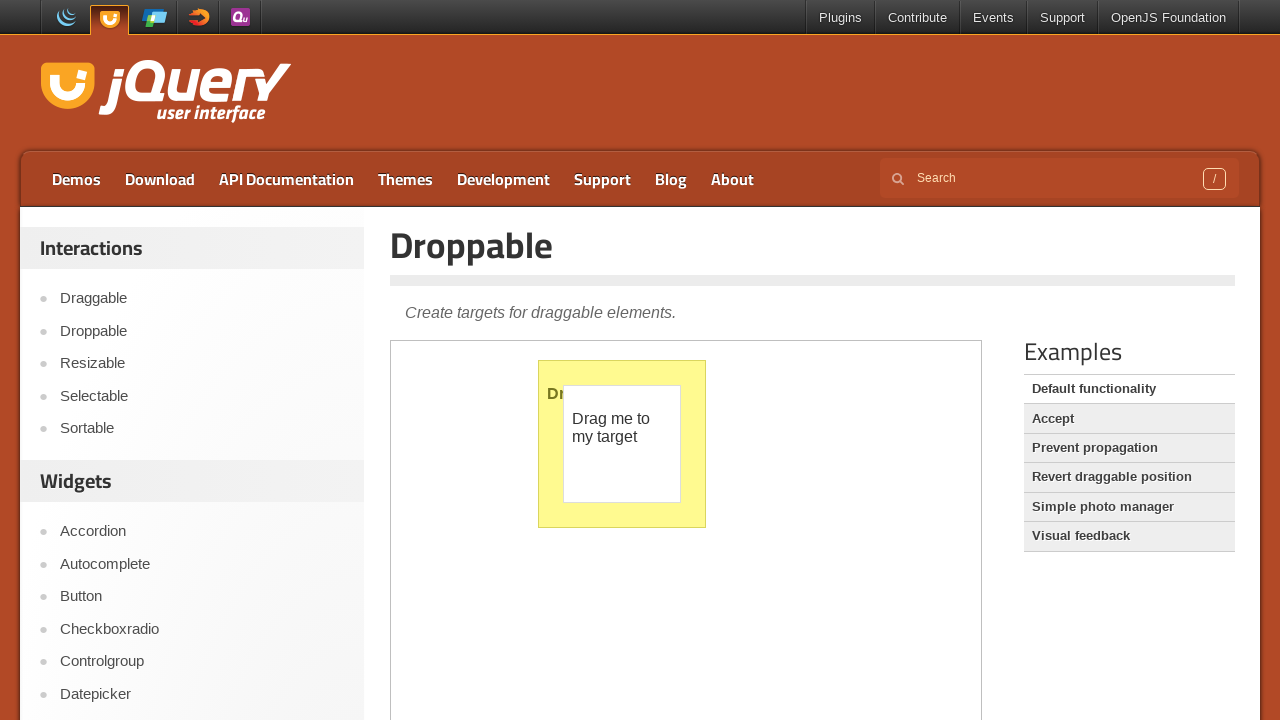